Tests if a button is enabled and clicks it when it is enabled

Starting URL: https://demoapps.qspiders.com/ui/button?sublist=0%22

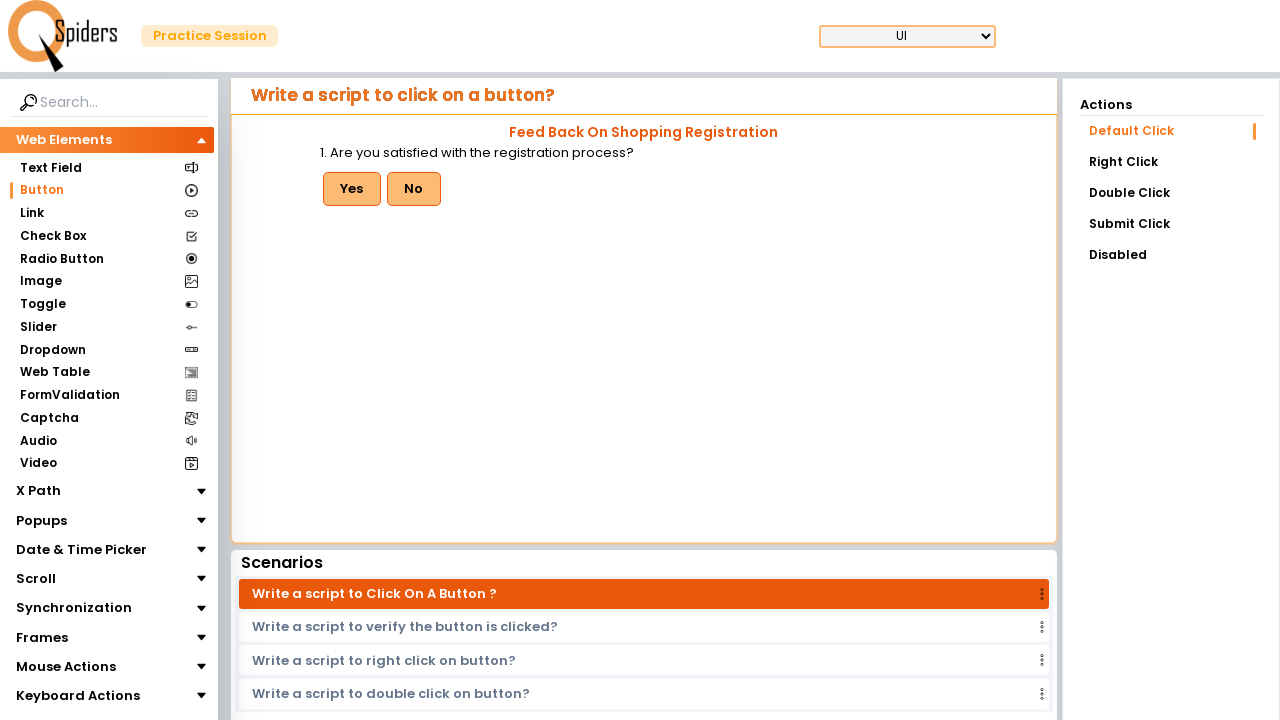

Located the Yes button with id 'btn'
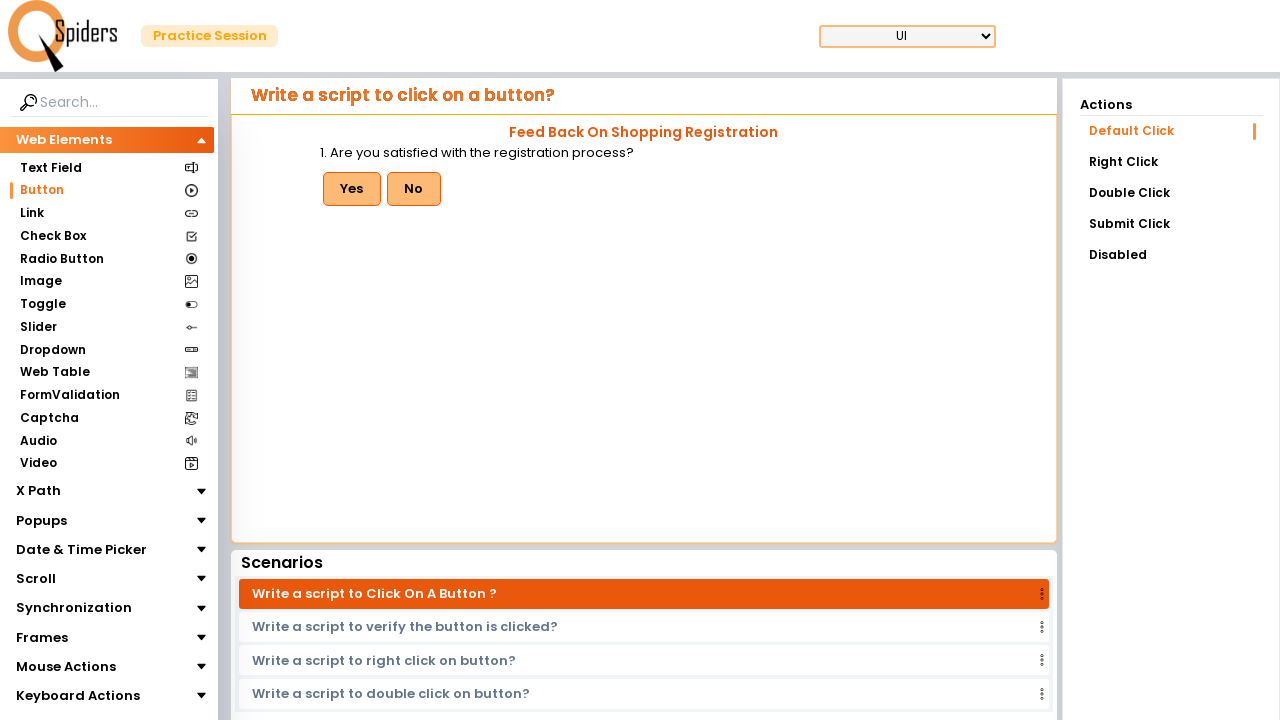

Verified that the Yes button is enabled
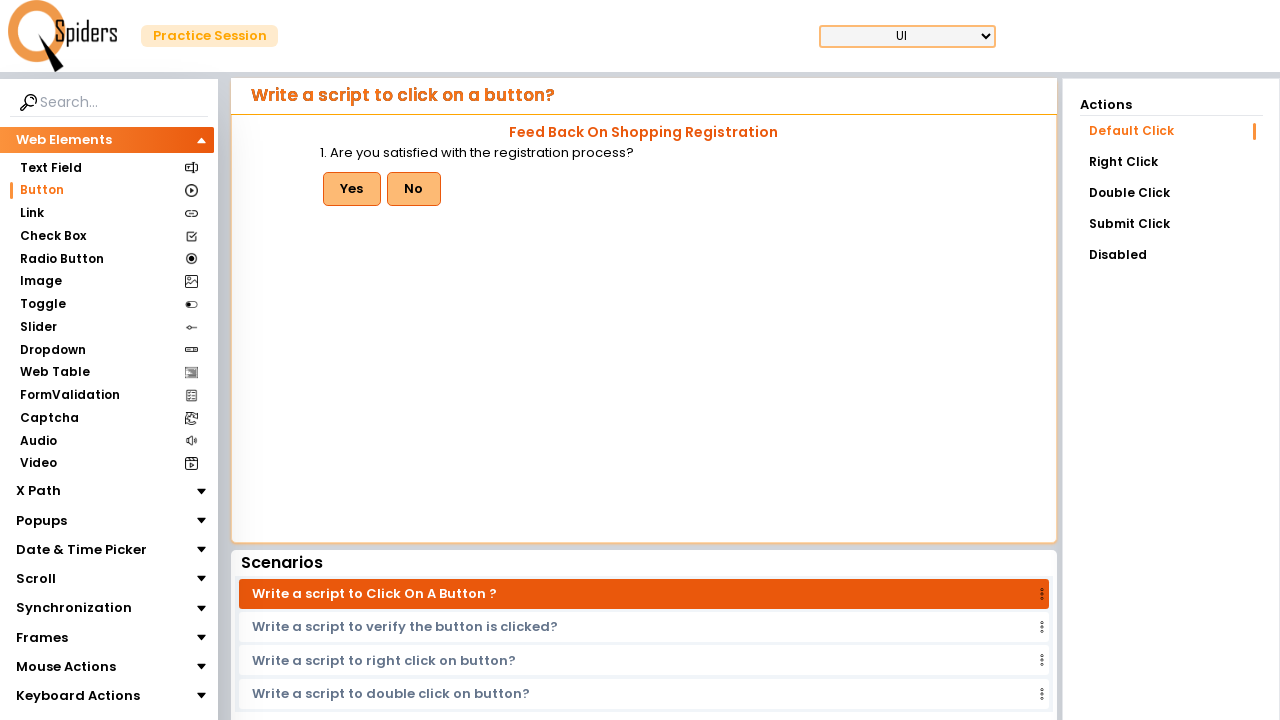

Clicked the Yes button at (352, 189) on xpath=//button[@id='btn']
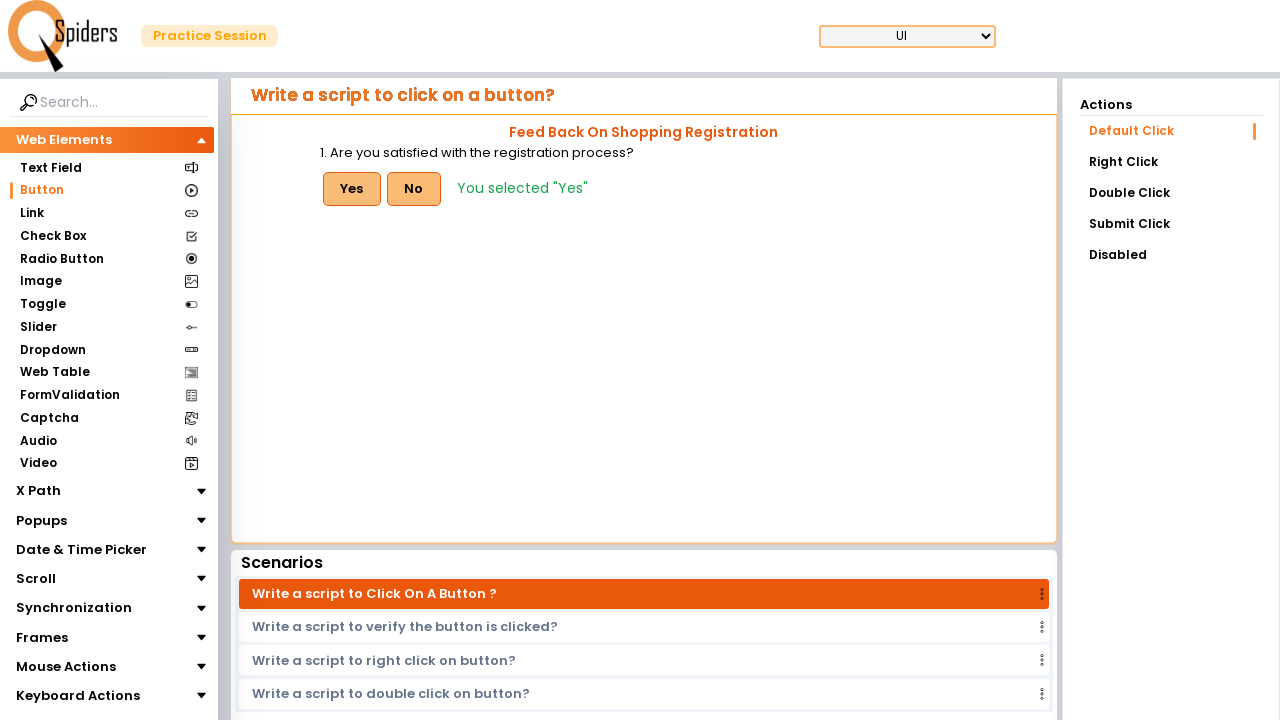

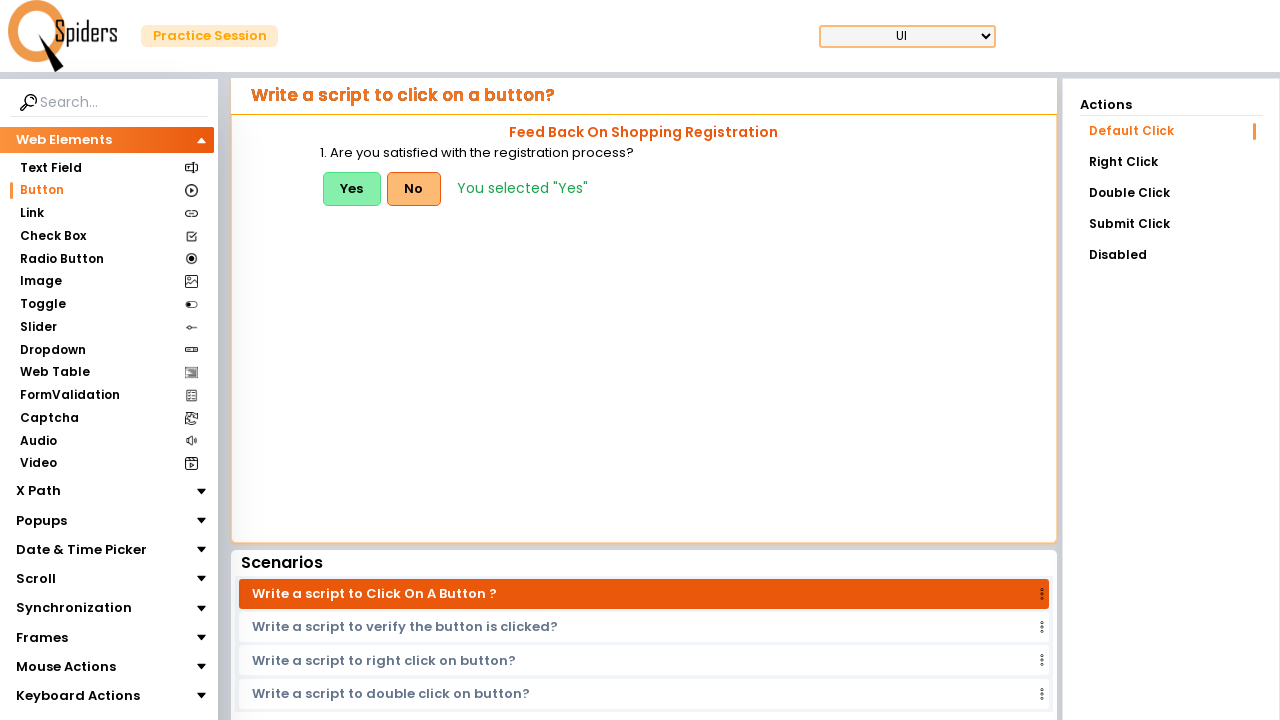